Tests checking the optional checkbox if it's not already selected

Starting URL: http://www.calculator.net/mortgage-calculator.html

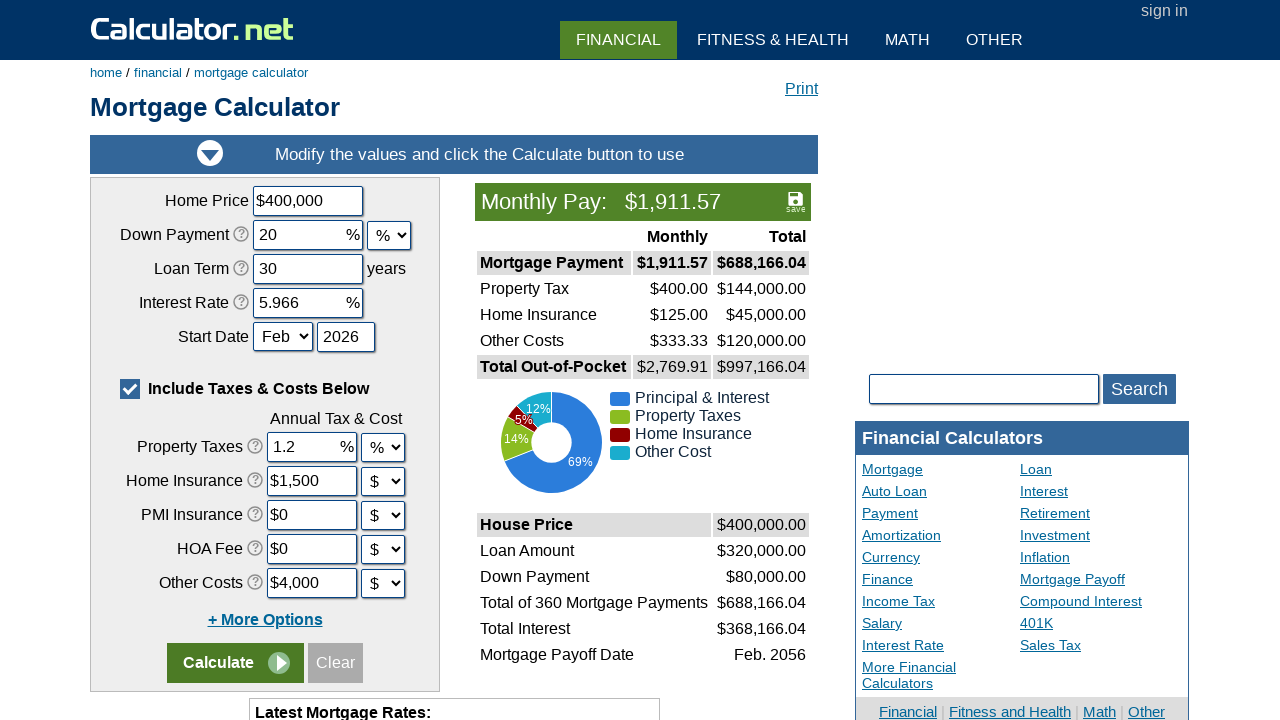

Navigated to mortgage calculator page
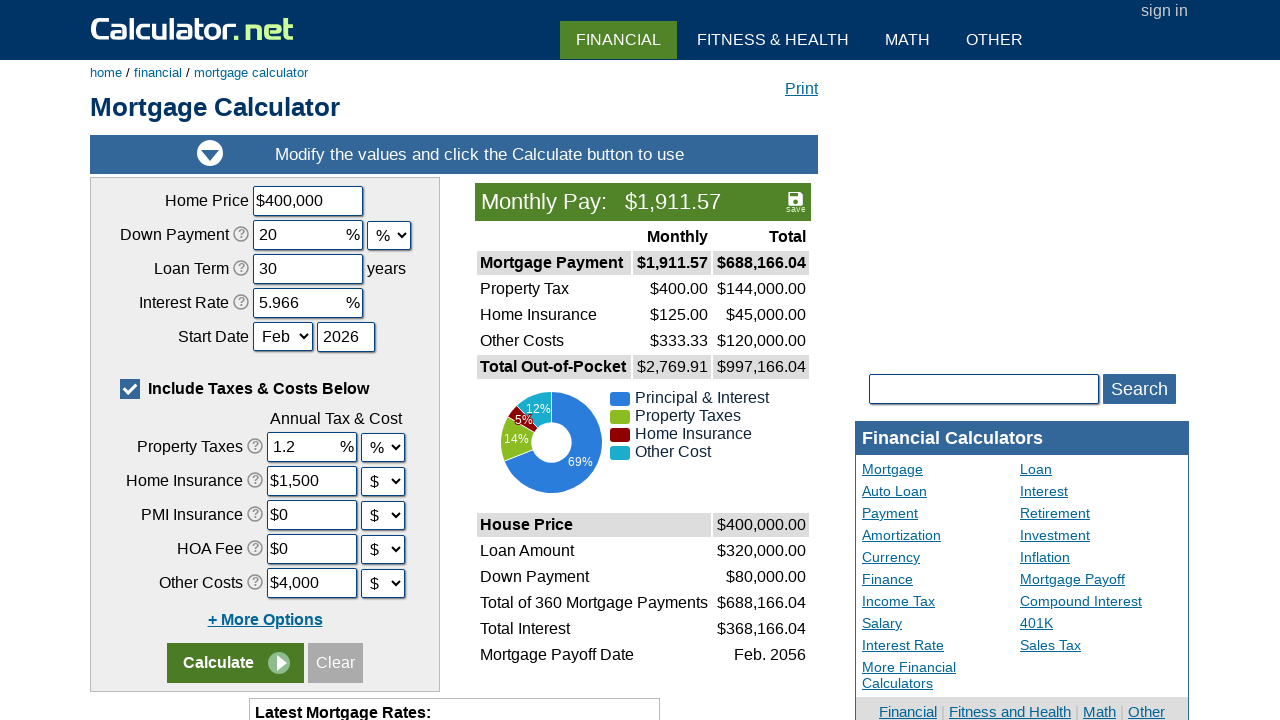

Located the optional checkbox element
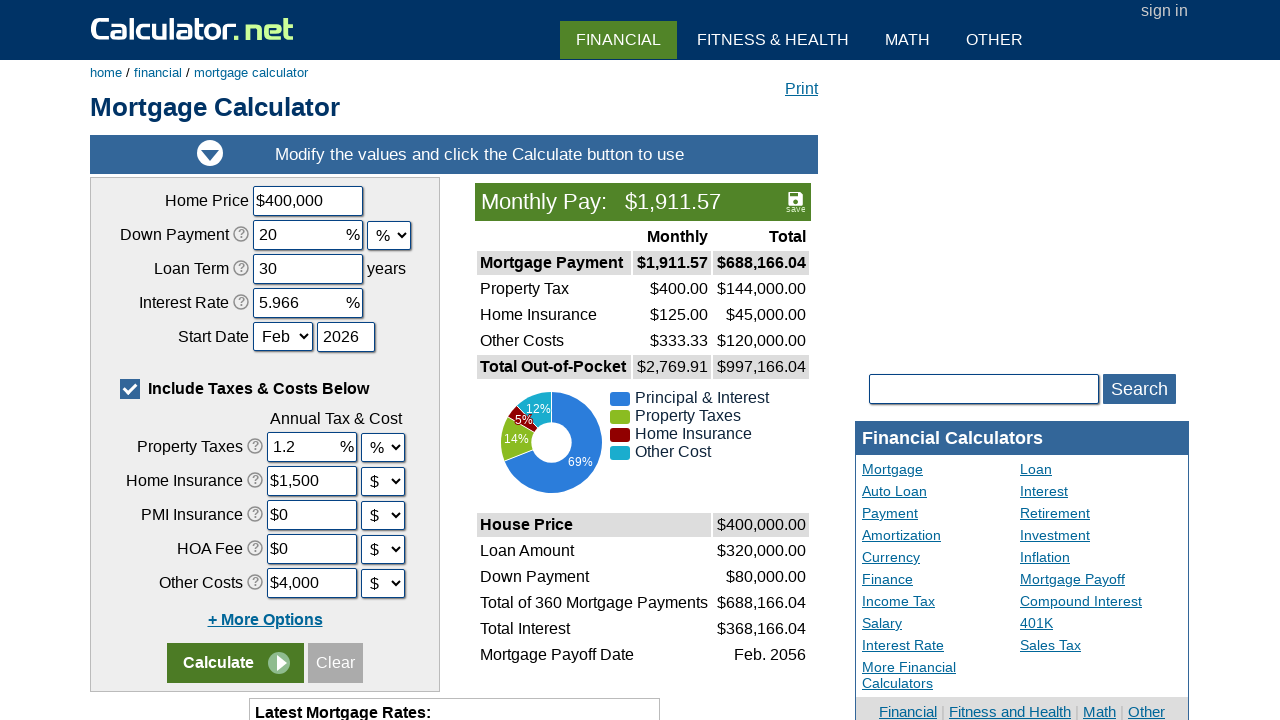

Verified optional checkbox is already checked
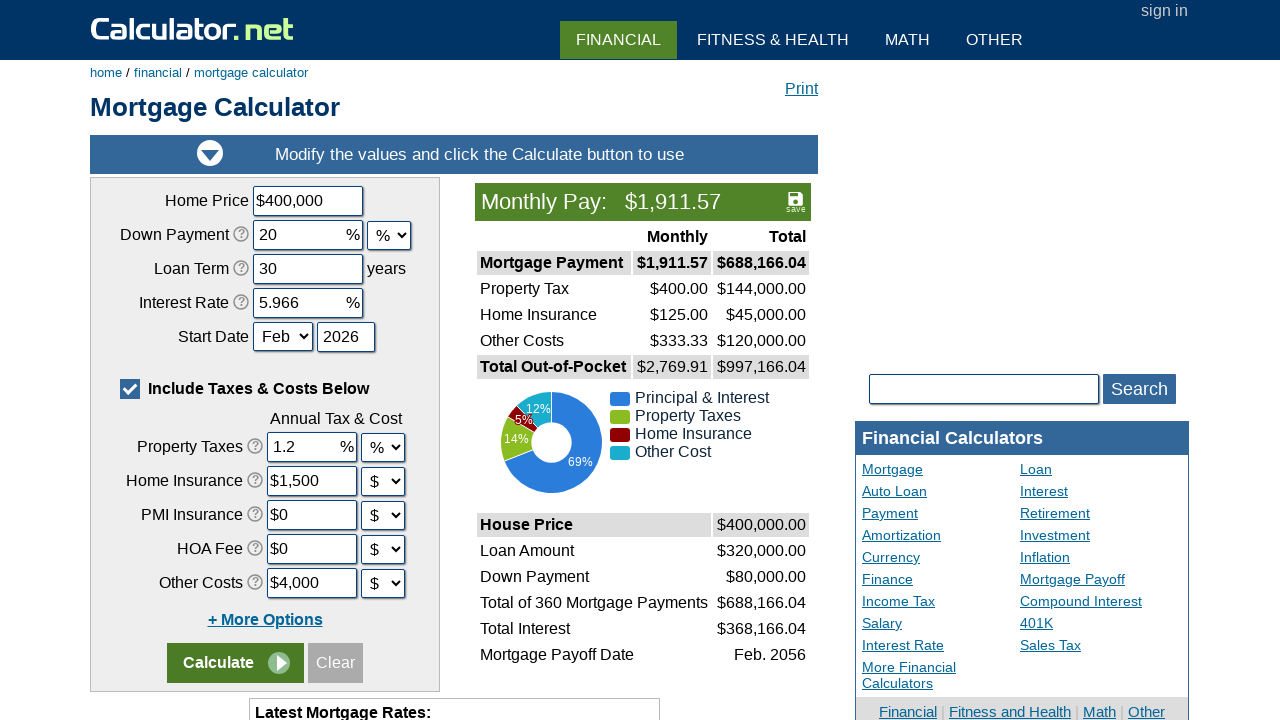

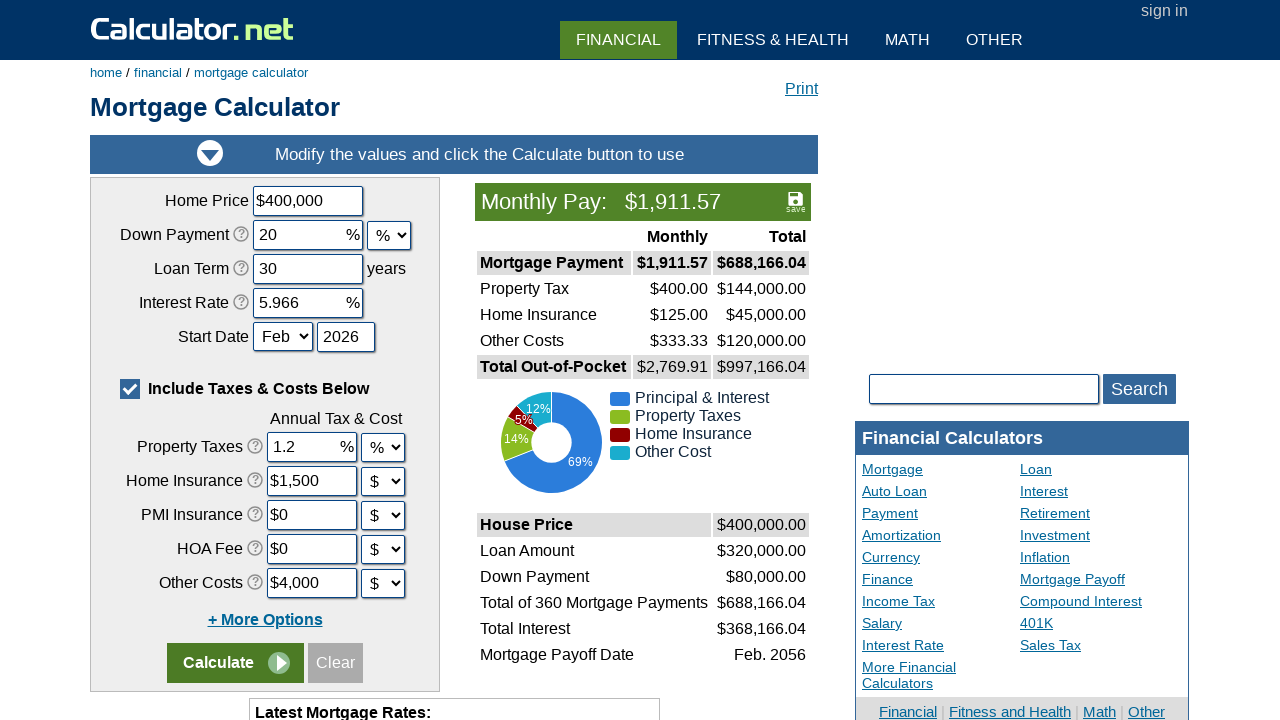